Tests modal dialog functionality by opening a modal, reading its content, and closing it

Starting URL: https://demoqa.com/modal-dialogs

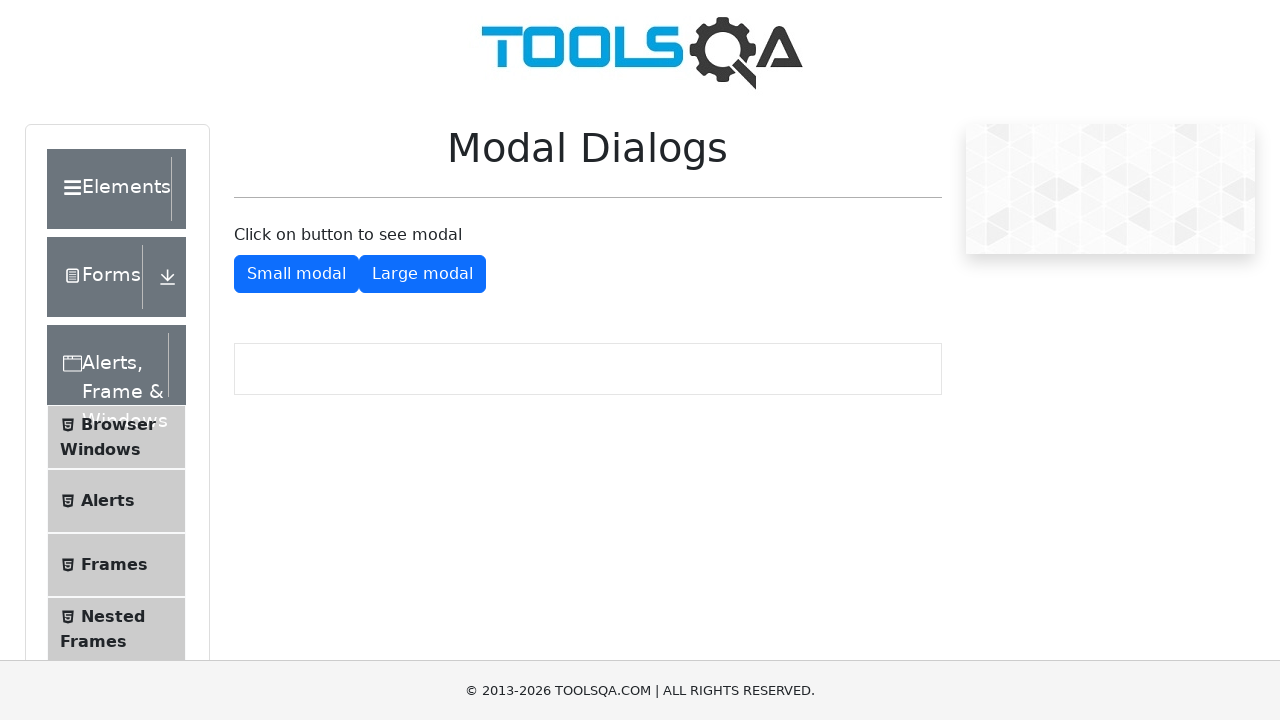

Clicked button to open modal dialog at (296, 274) on button.mr-4.mt-2.btn.btn-primary
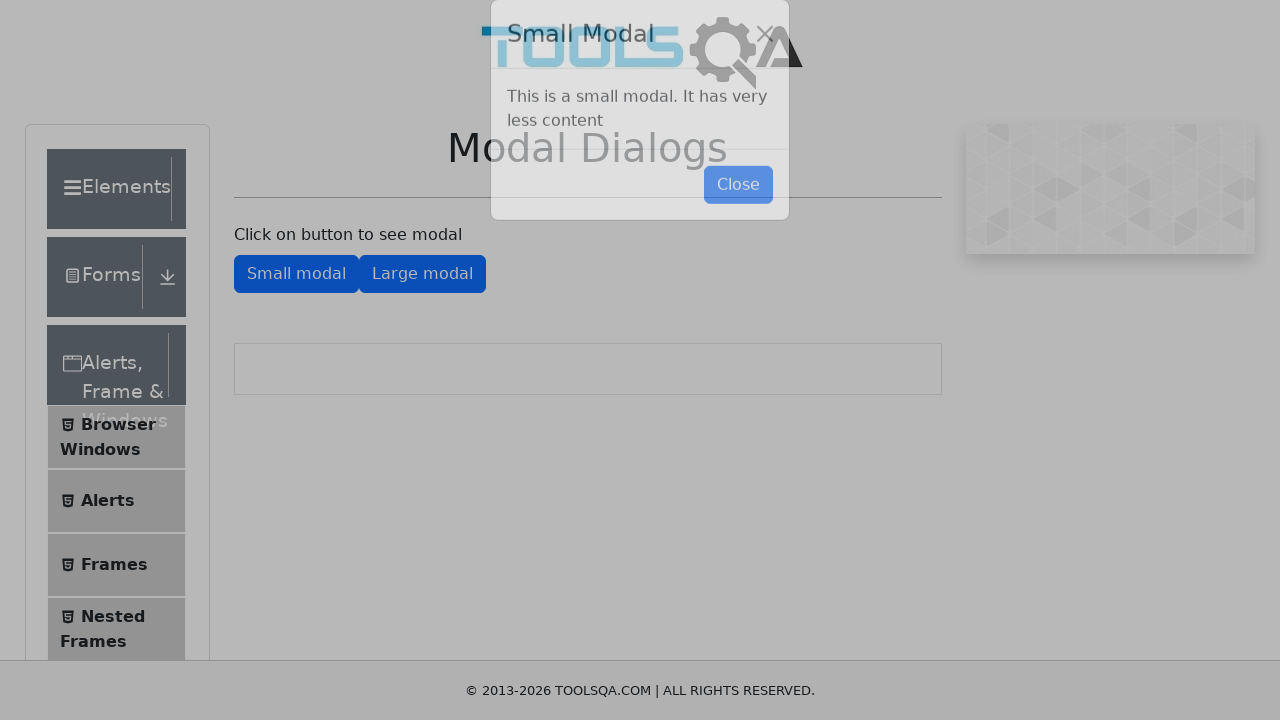

Modal dialog appeared and is visible
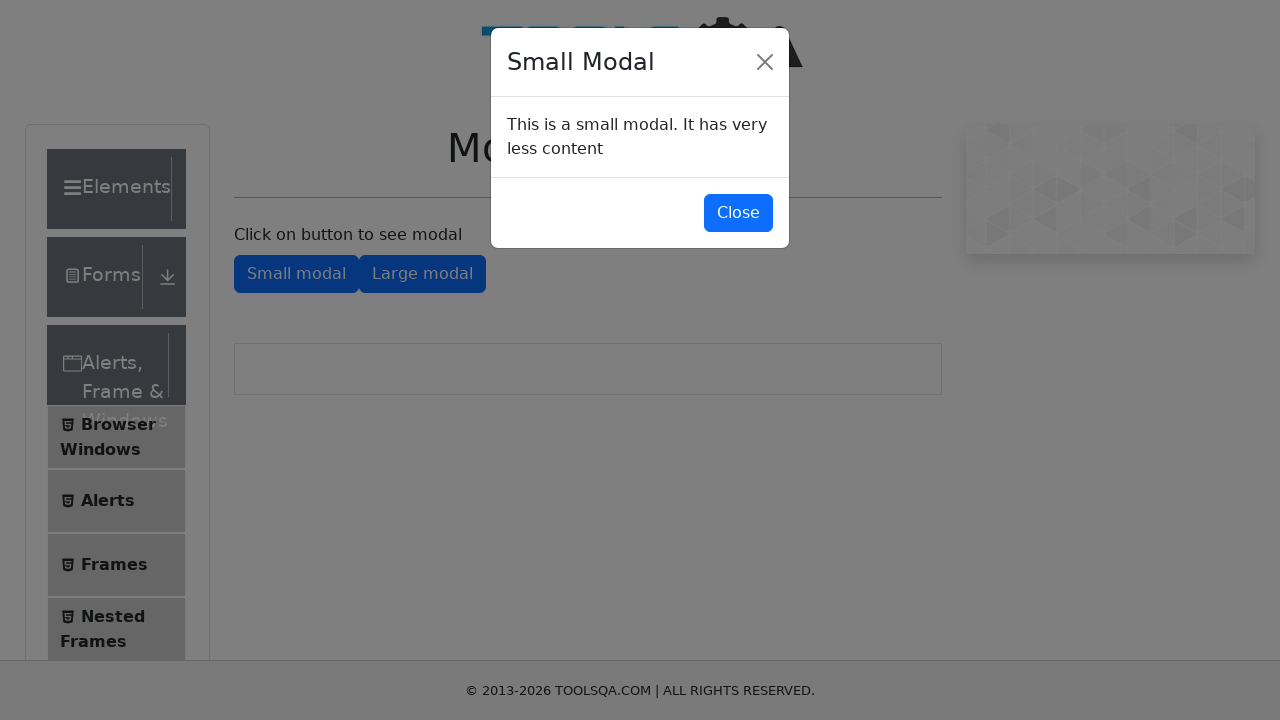

Located modal body element
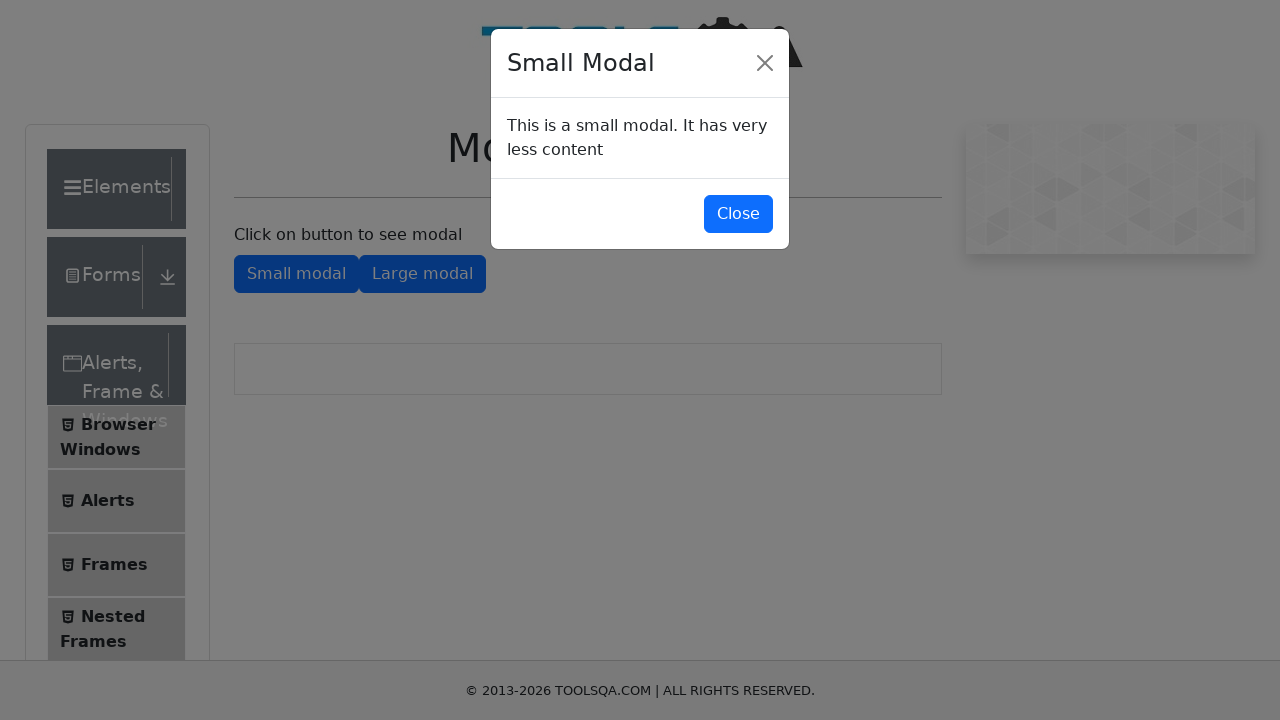

Read and printed modal body text content
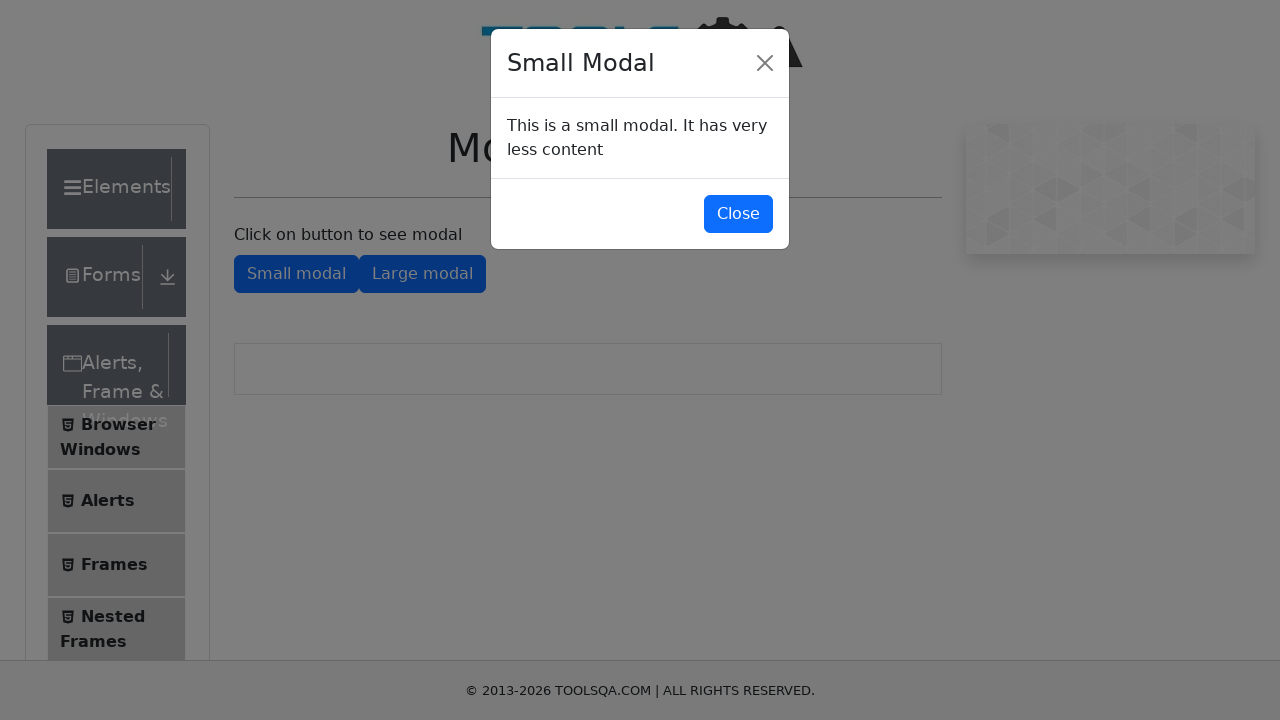

Clicked Close button to dismiss modal dialog at (738, 214) on xpath=//button[text()='Close']
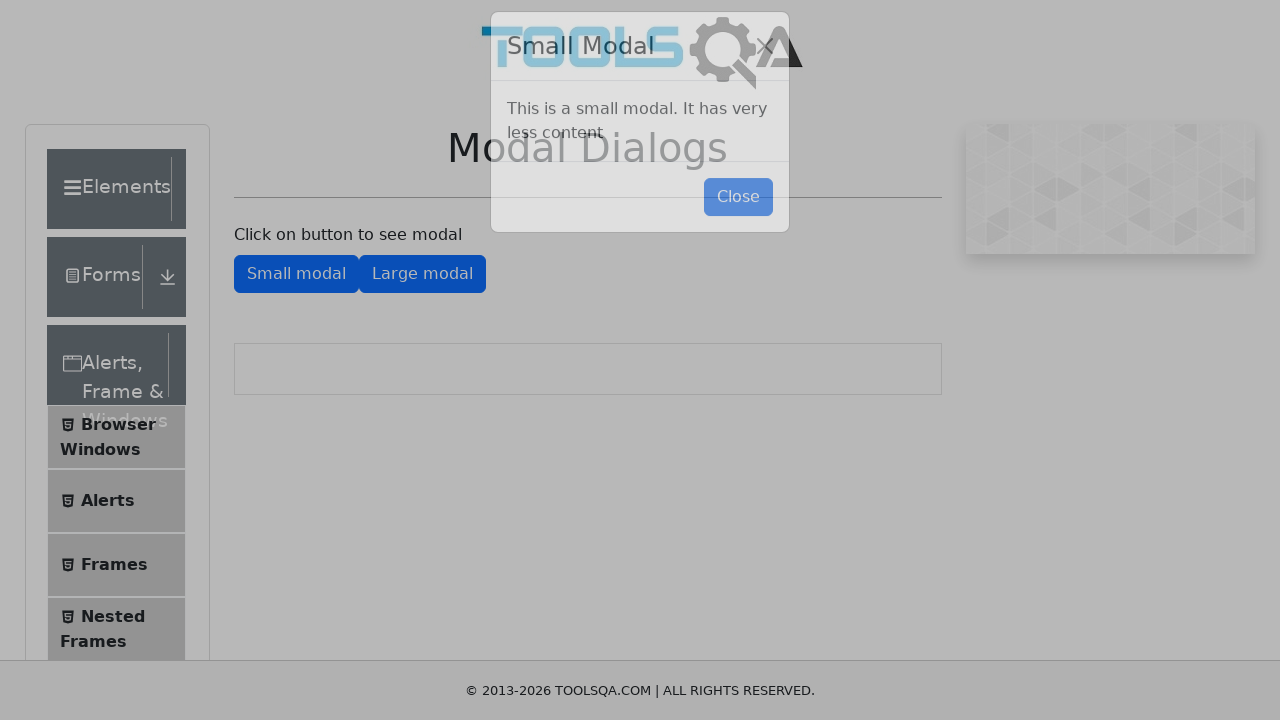

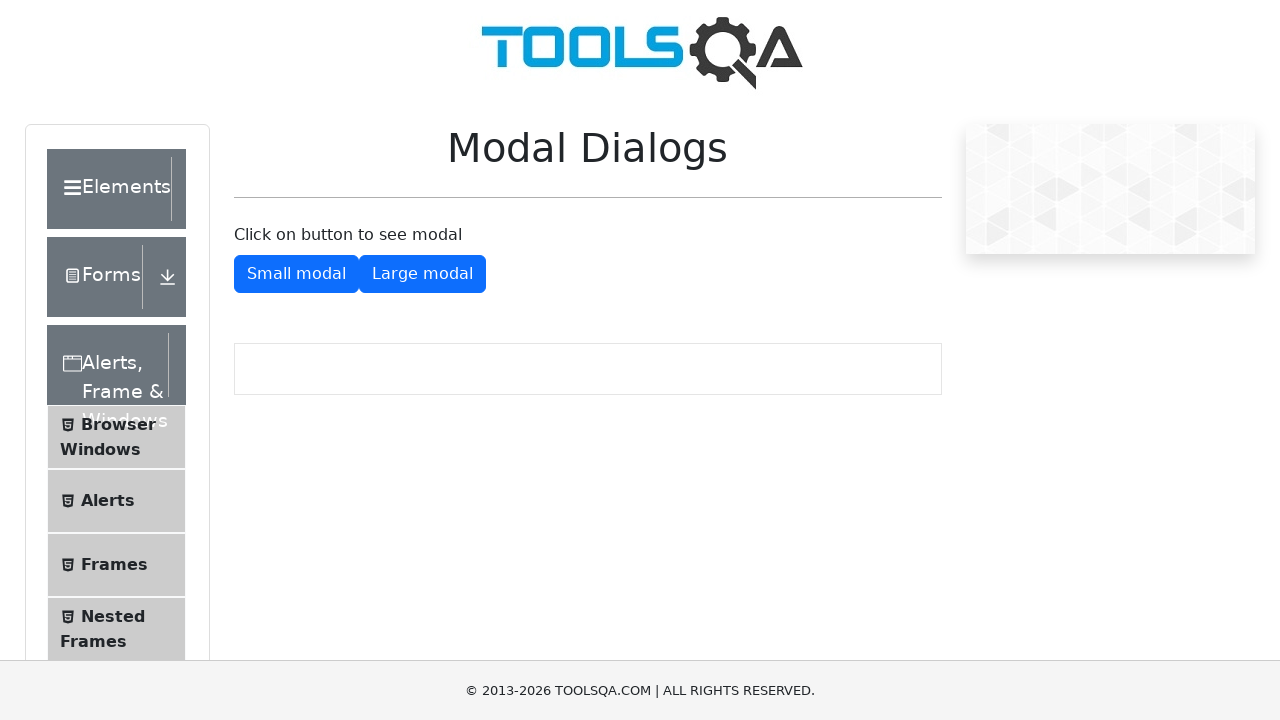